Tests the Contact Us form on the Sales Team page by filling in message and email fields and submitting

Starting URL: https://www.andreandson.com/sales-team

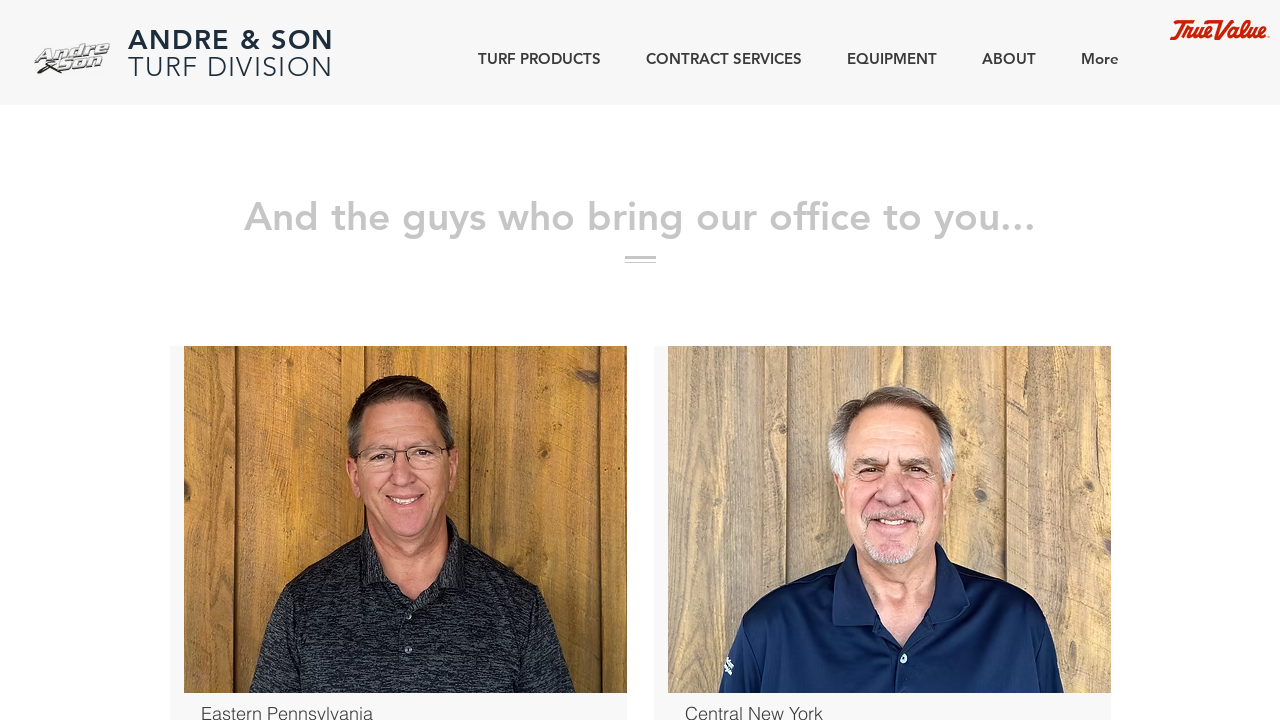

Scrolled to Contact Us section heading
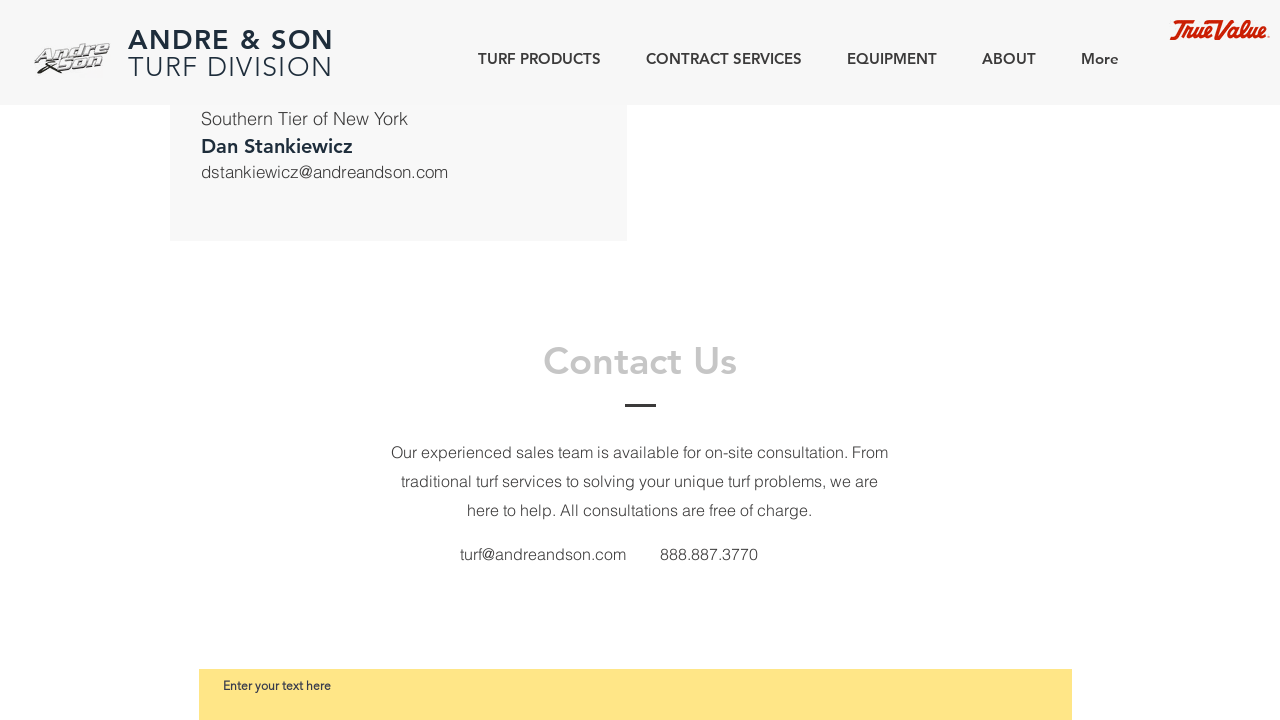

Waited 1 second for Contact Us section to fully load
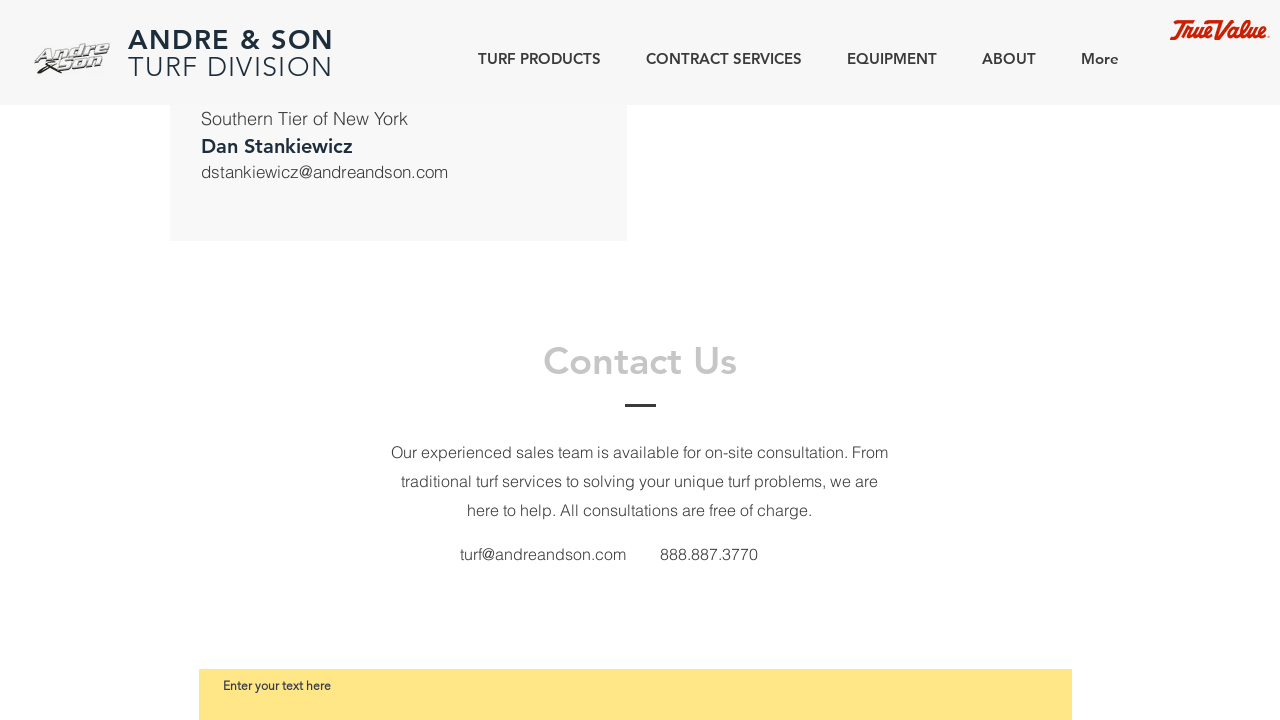

Filled message field with test inquiry text on internal:attr=[placeholder="Enter your text here"i]
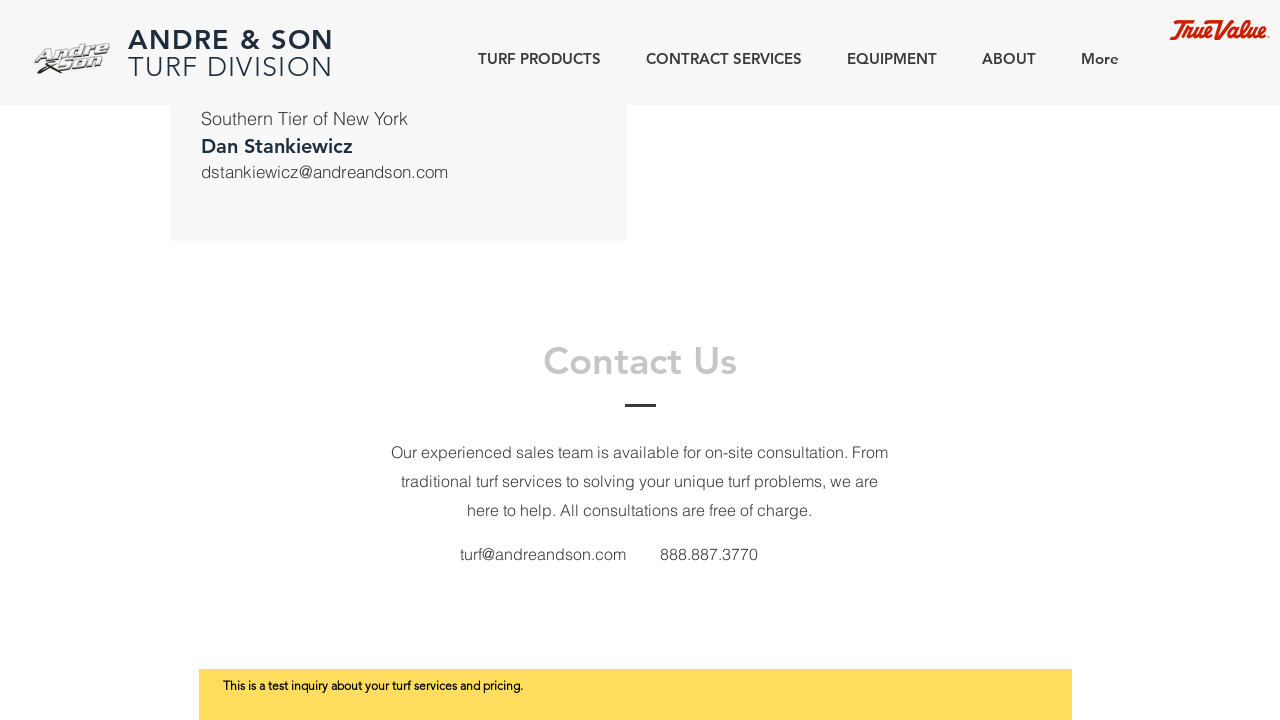

Filled email field with 'robert.wilson@example.com' on internal:attr=[placeholder="Email Address*"i]
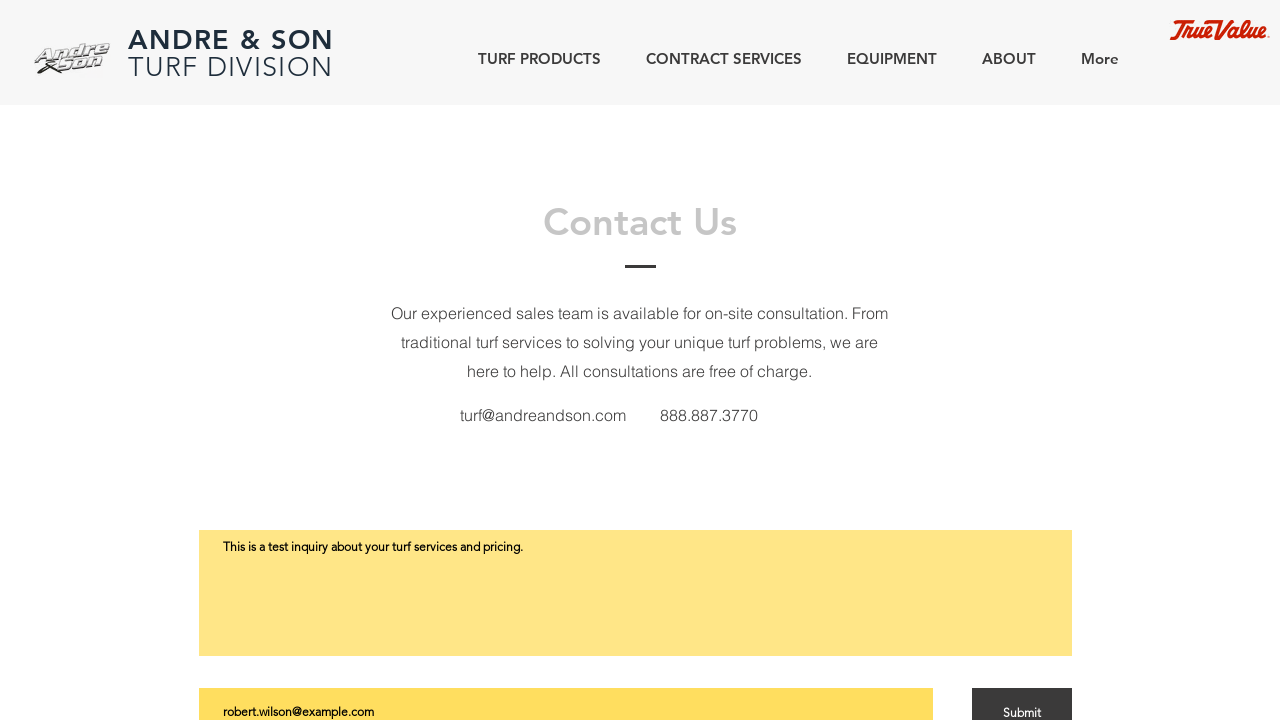

Clicked Submit button to submit Contact Us form at (1022, 695) on internal:role=button[name="Submit"i]
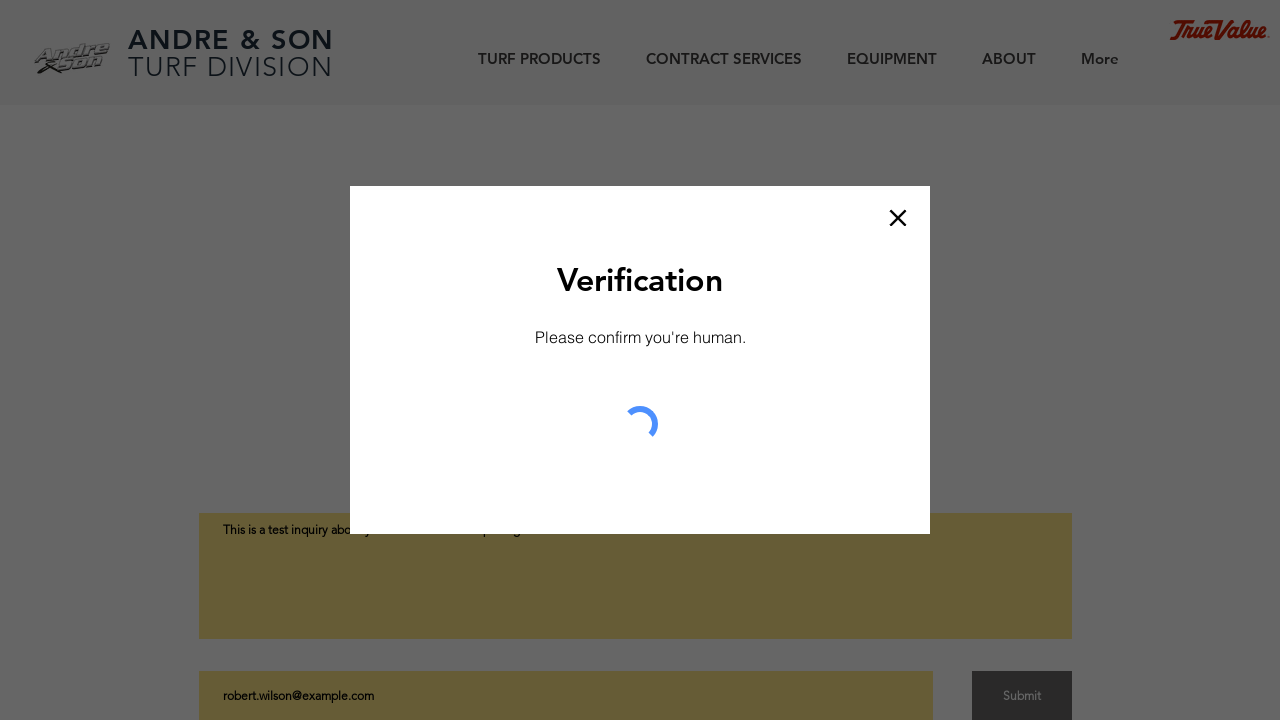

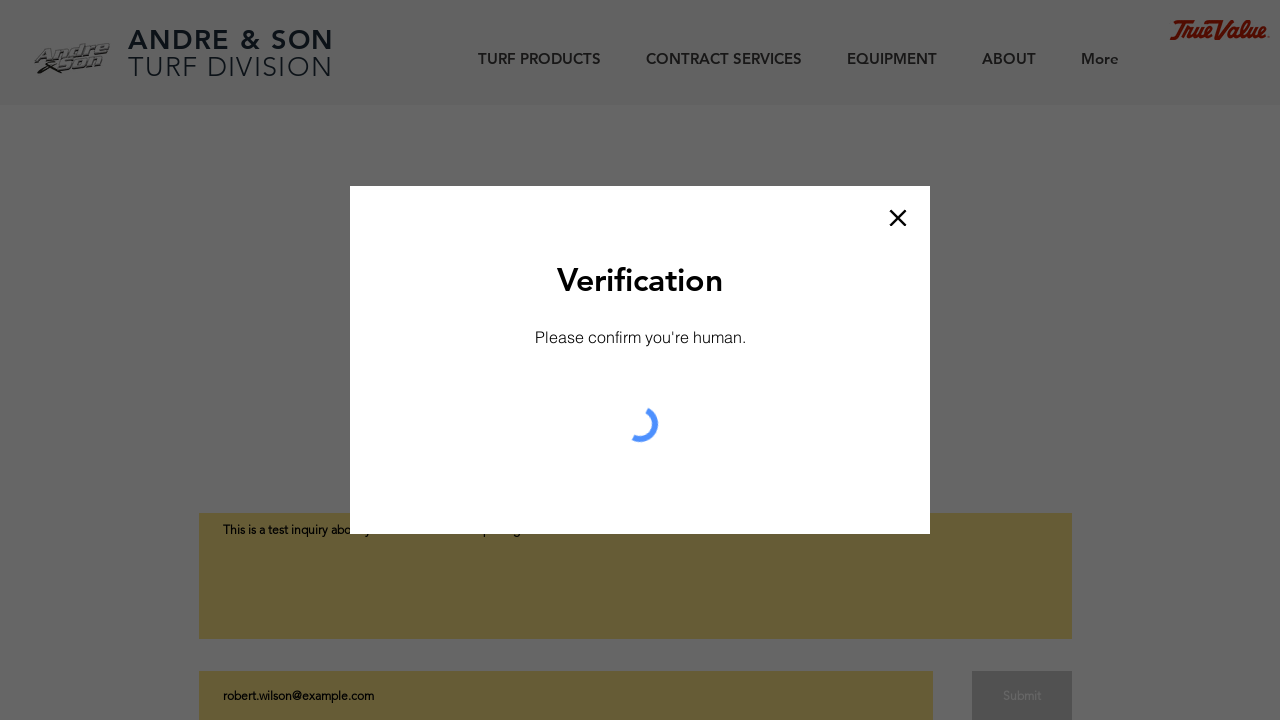